Tests a people list management page including adding a new person, editing person details, removing a person, and resetting the list

Starting URL: https://kristinek.github.io/site/tasks/list_of_people_with_jobs

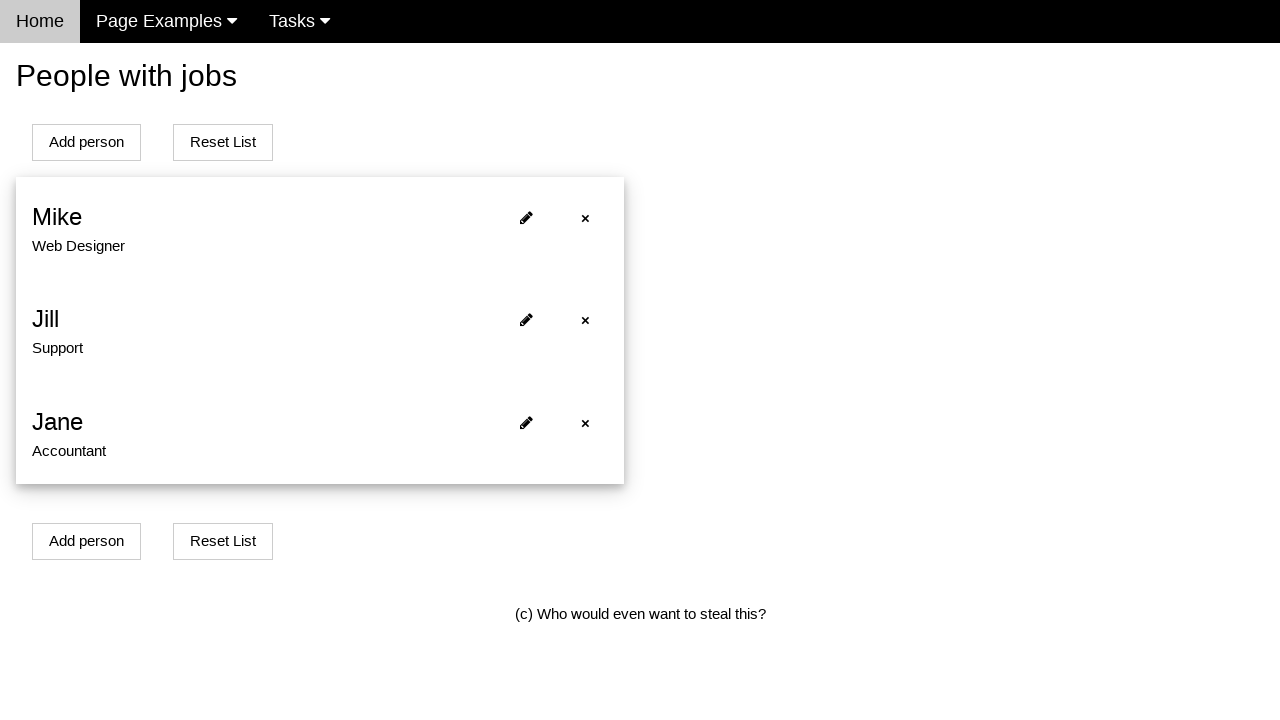

Clicked add person button at (86, 142) on #addPersonBtn
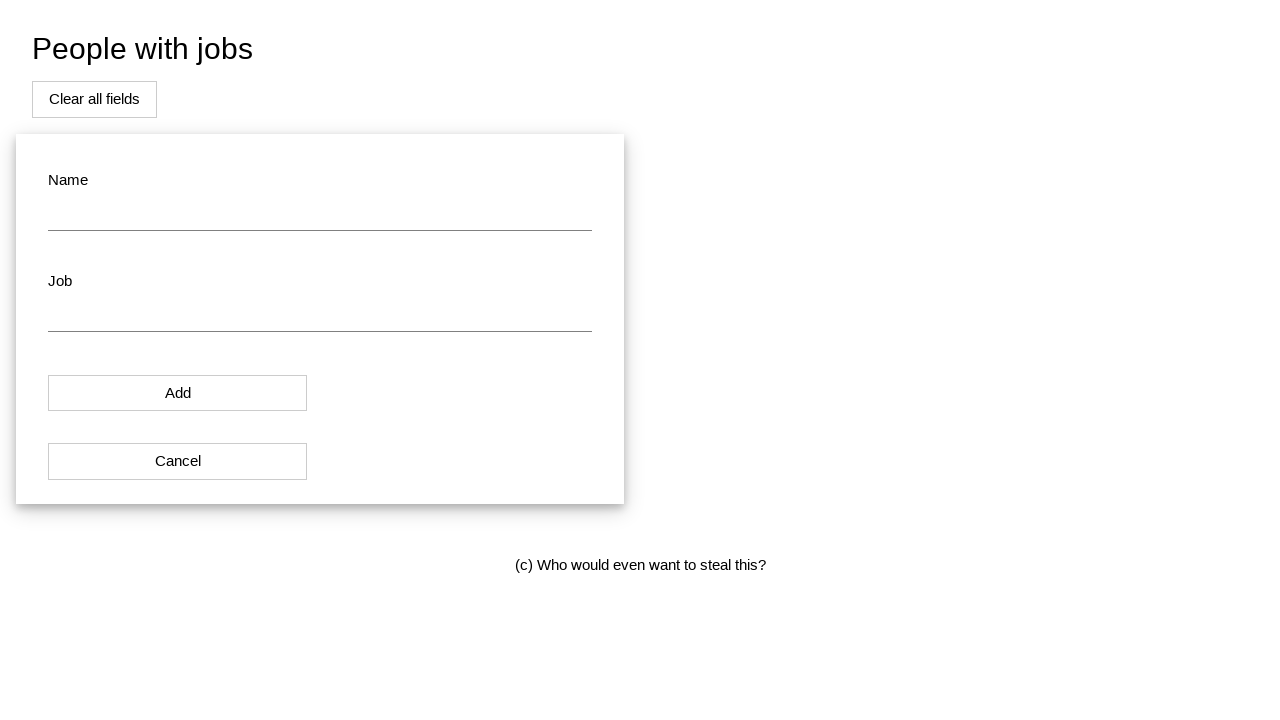

Add person modal opened with name field visible
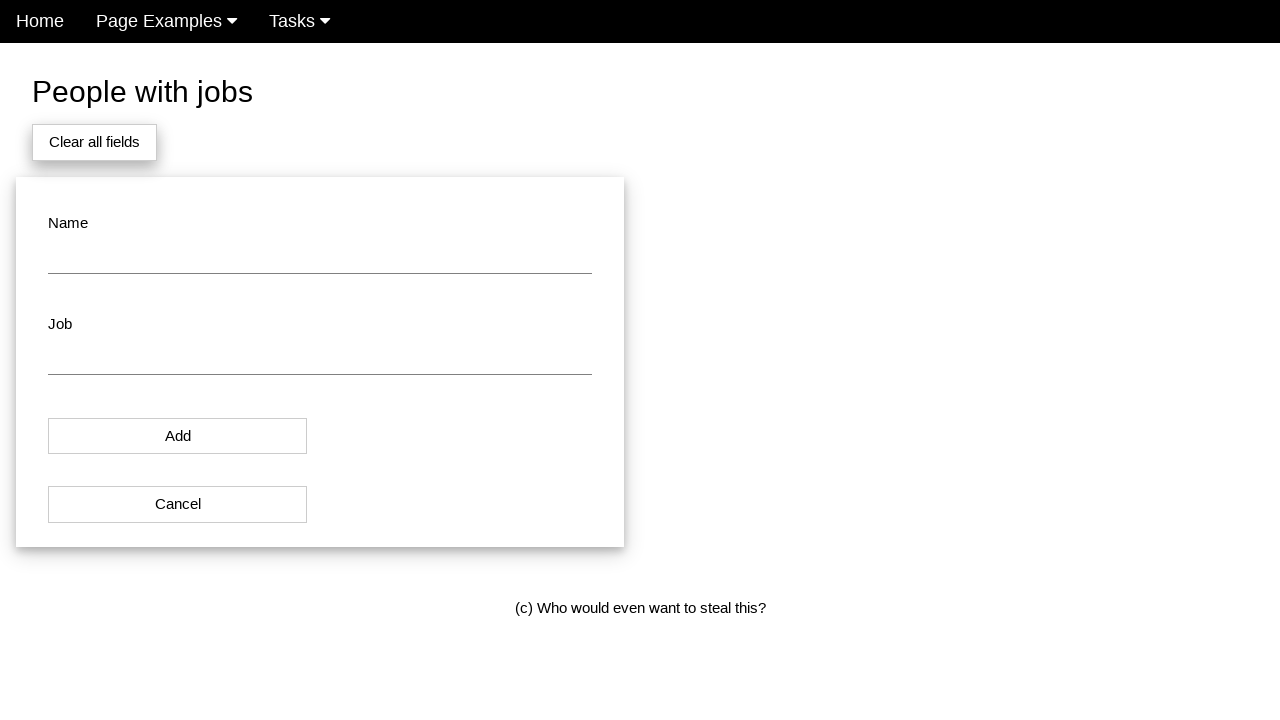

Filled name field with 'John Doe' on #name
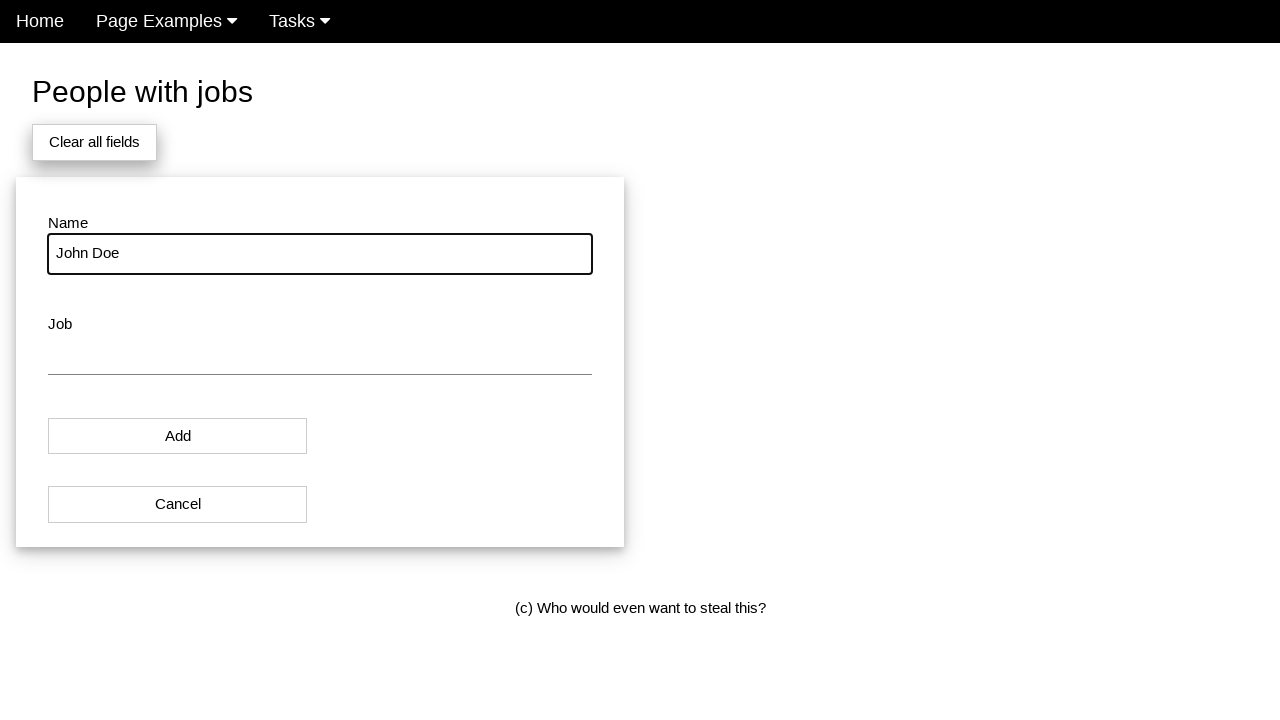

Filled job field with 'Developer' on #job
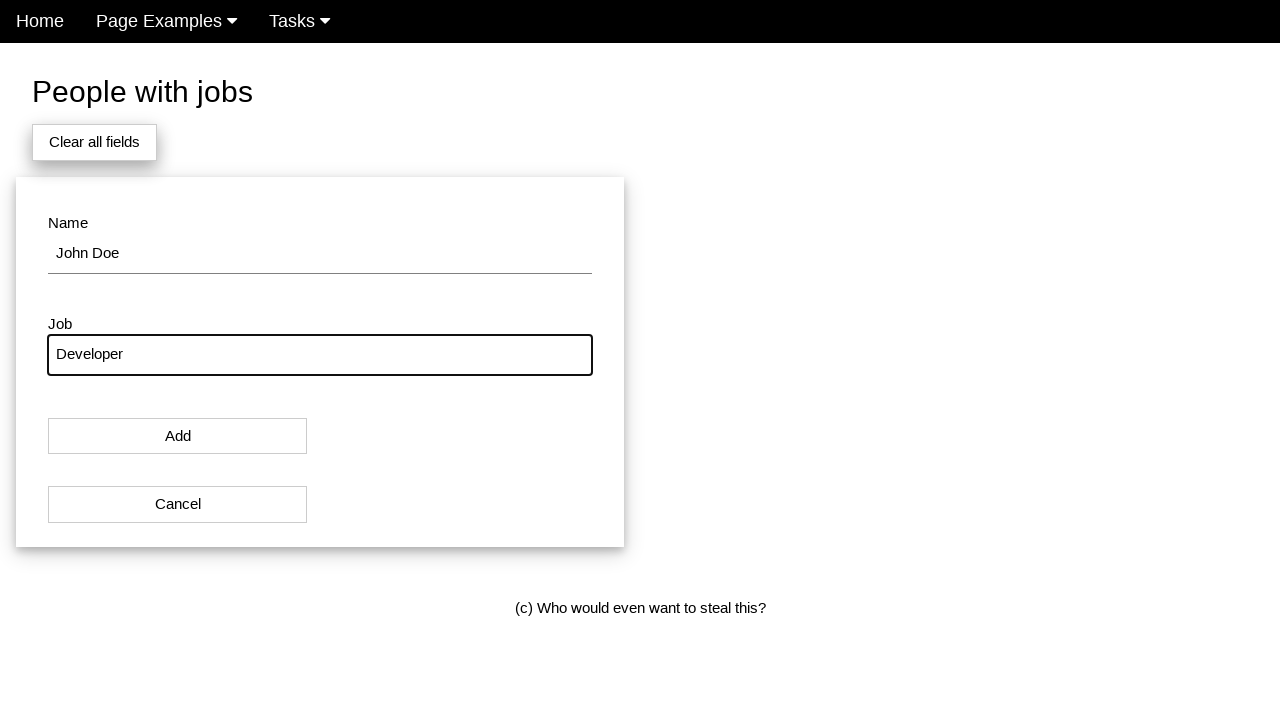

Clicked add button in modal to create new person at (178, 436) on #modal_button
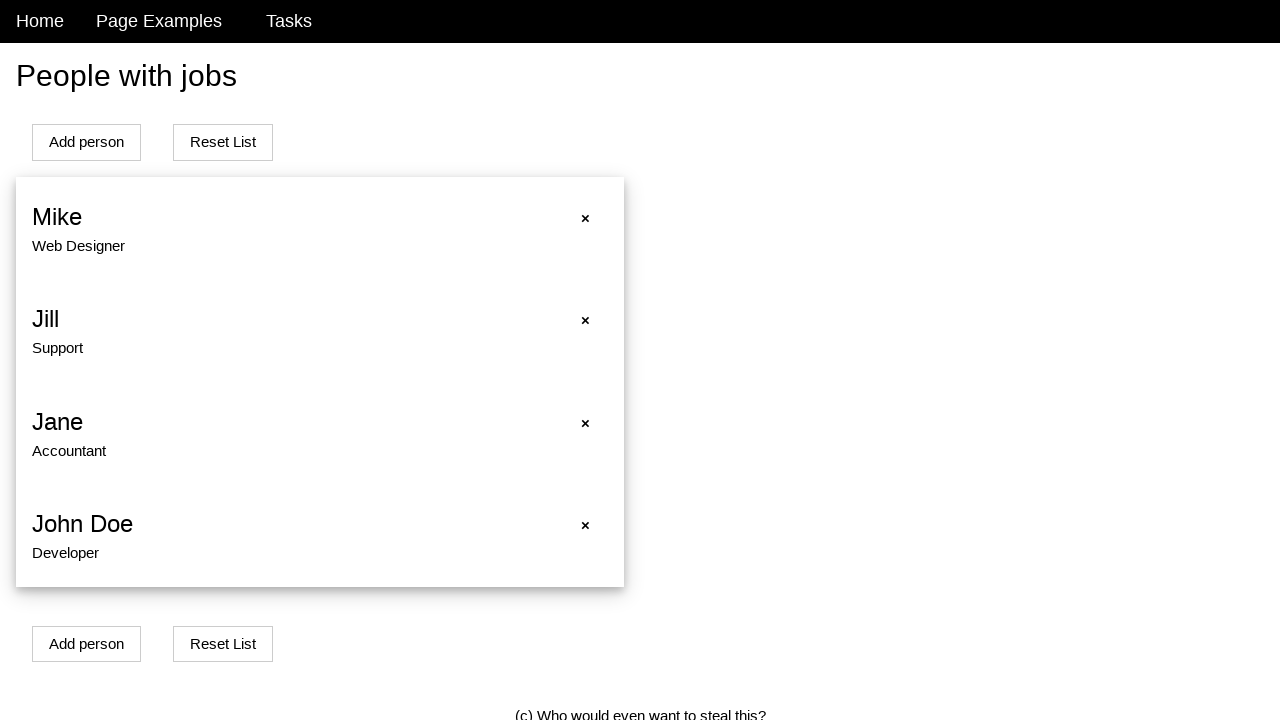

New person (John Doe) appeared in list as person3
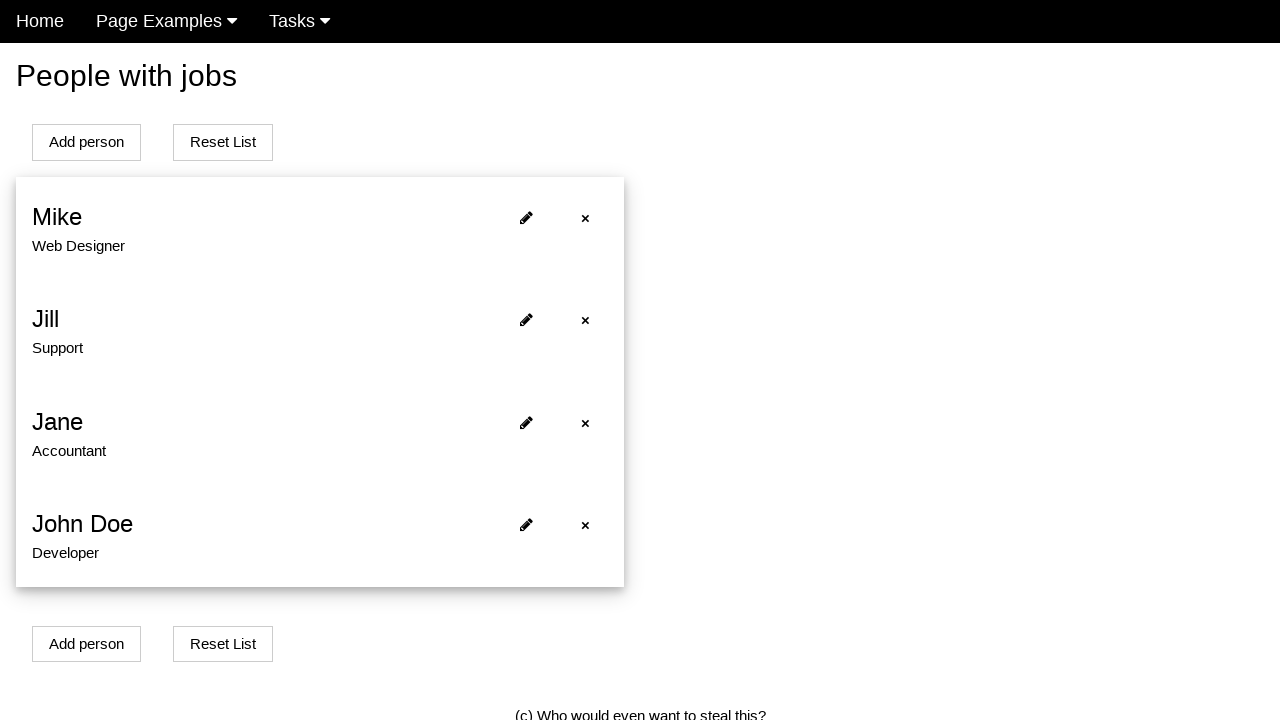

Clicked edit button on person3 at (526, 526) on xpath=//li[@id='person3']//span[contains(@class, 'editbtn')]
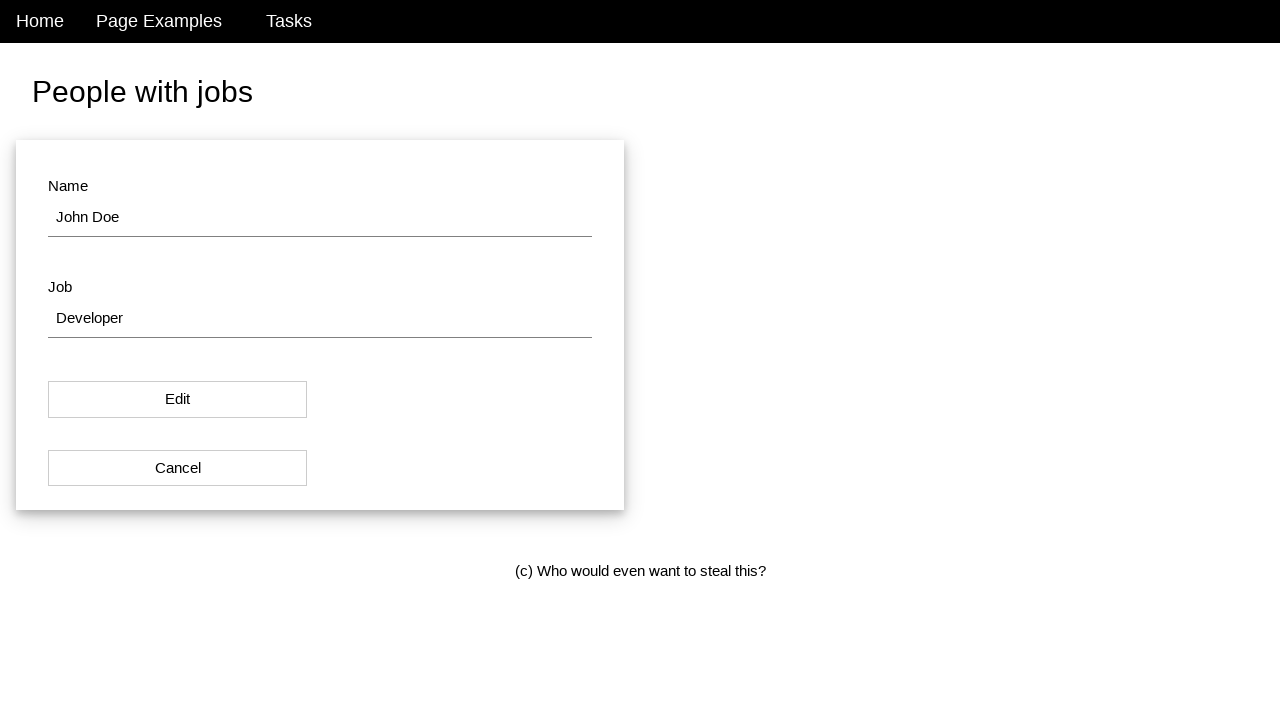

Edit person modal opened
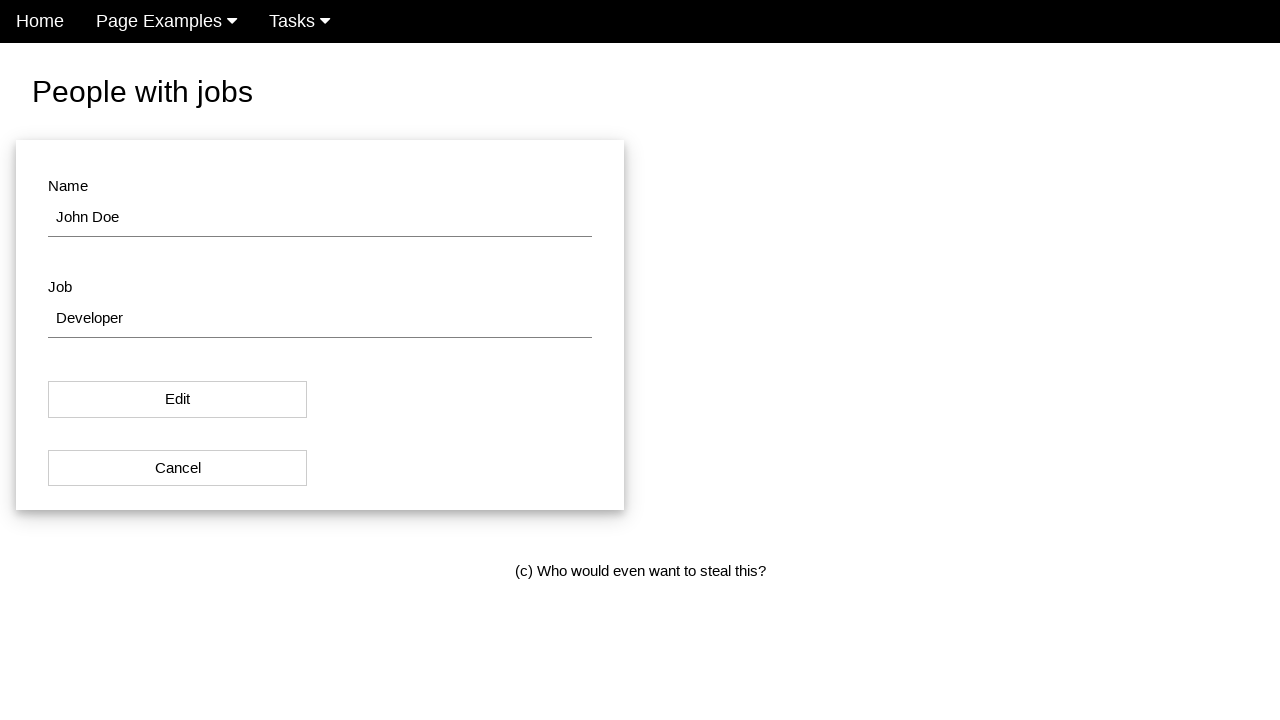

Updated name field to 'Jane Smith' on #name
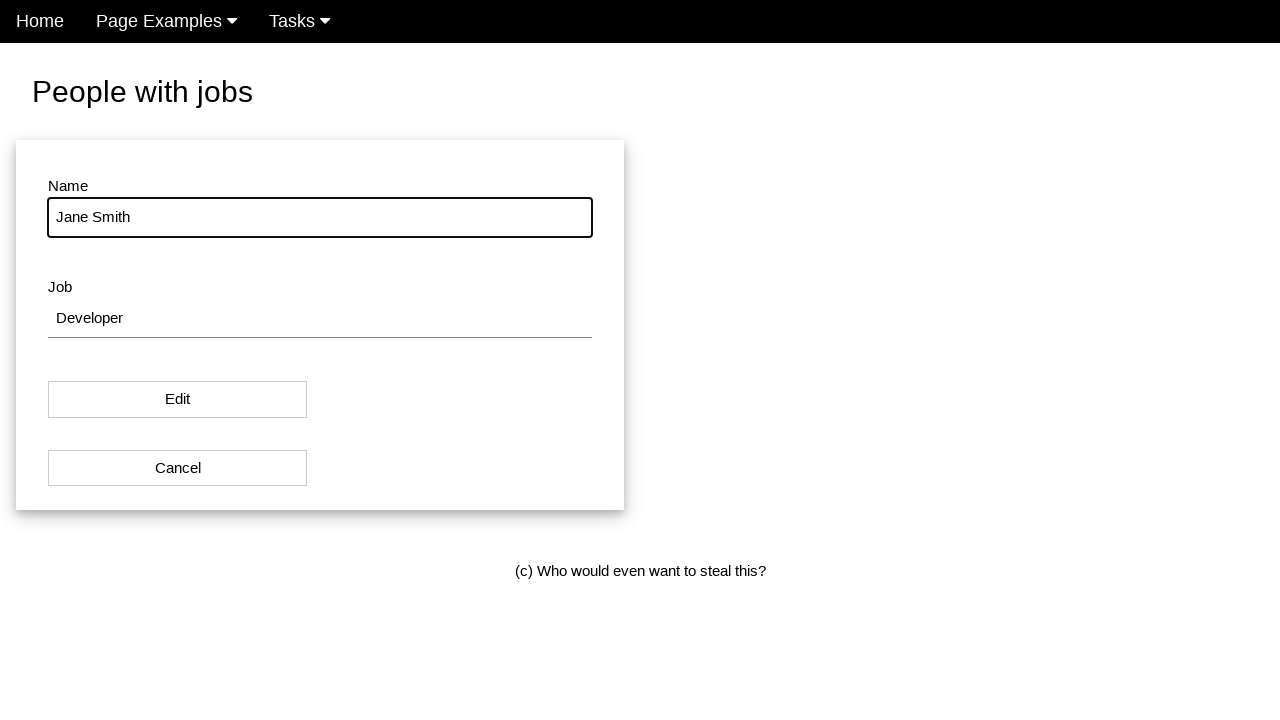

Updated job field to 'Manager' on #job
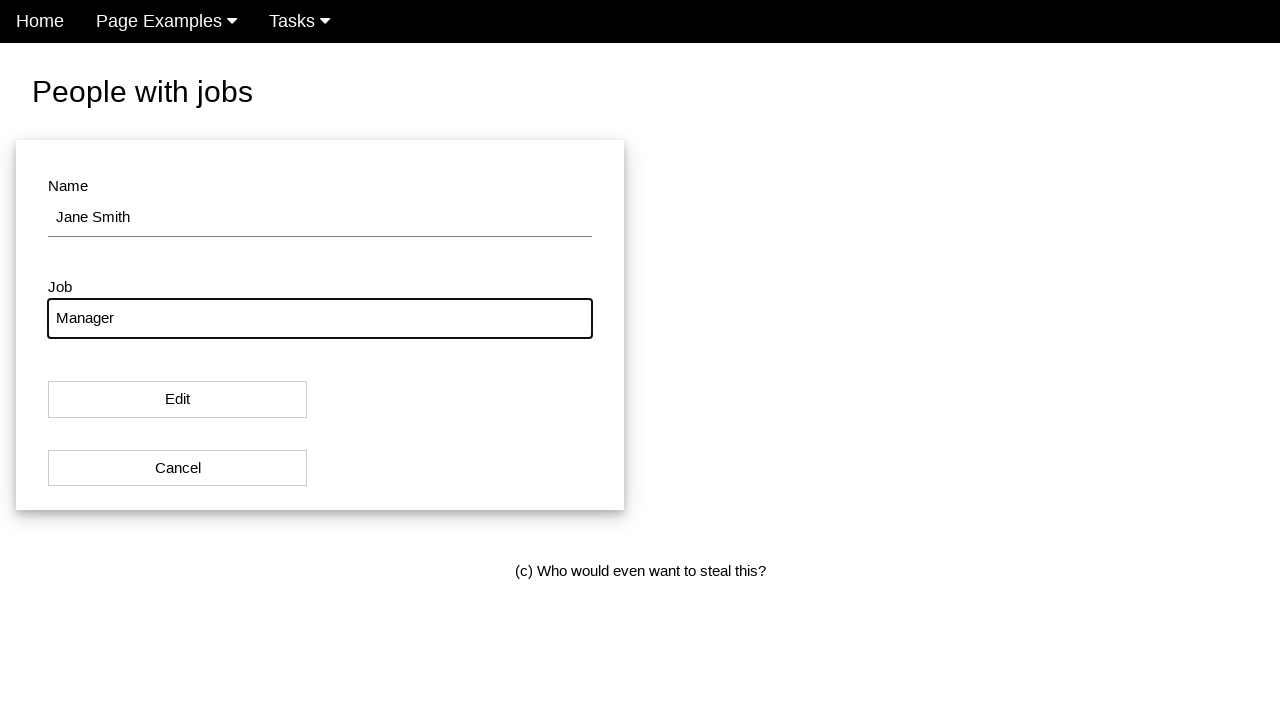

Clicked save button to apply person edits at (178, 400) on #modal_button
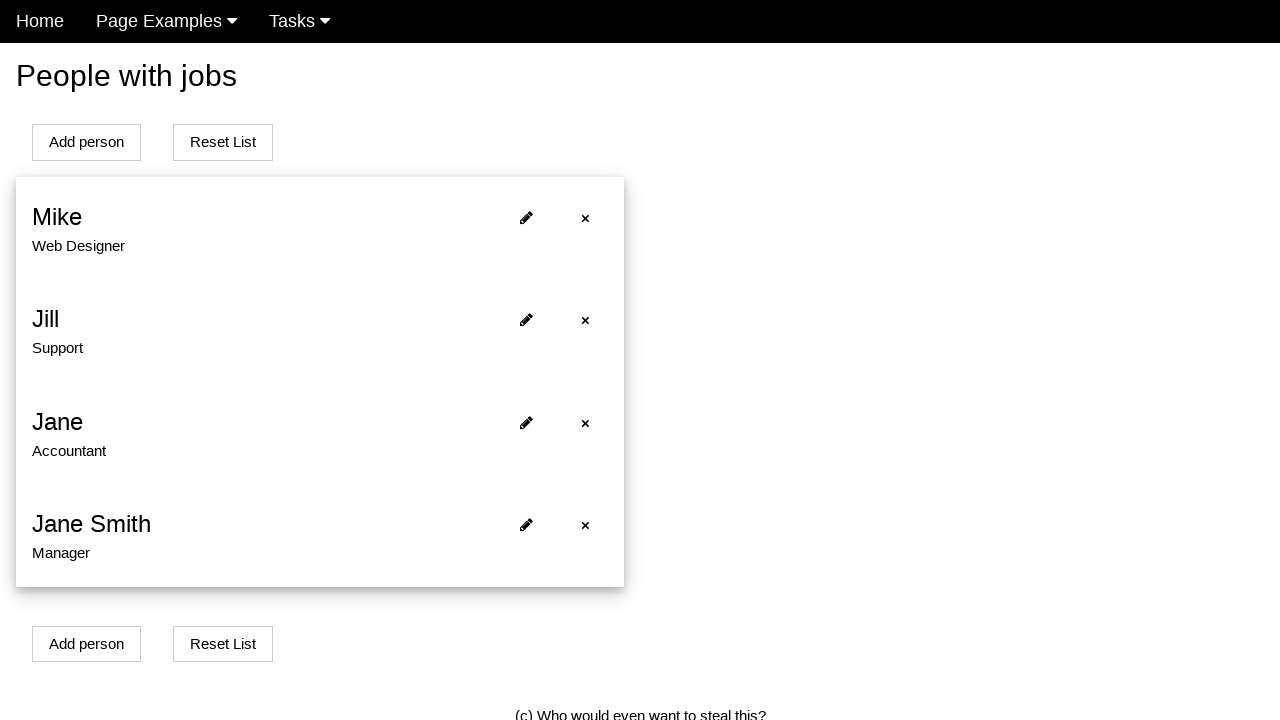

Clicked remove button on person0 at (585, 218) on xpath=//li[@id='person0']//span[contains(@class, 'closebtn')][contains(text(),'×
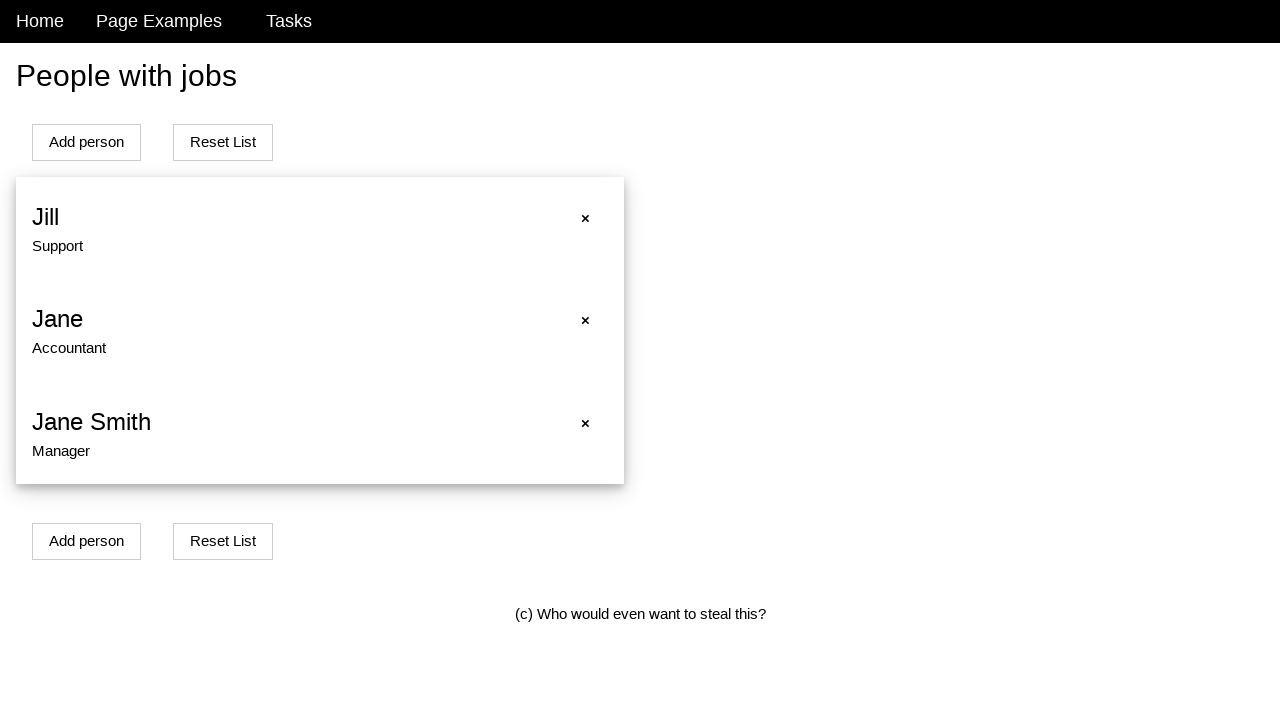

Clicked reset list button to restore removed person at (223, 142) on xpath=//div[2]//button[2]
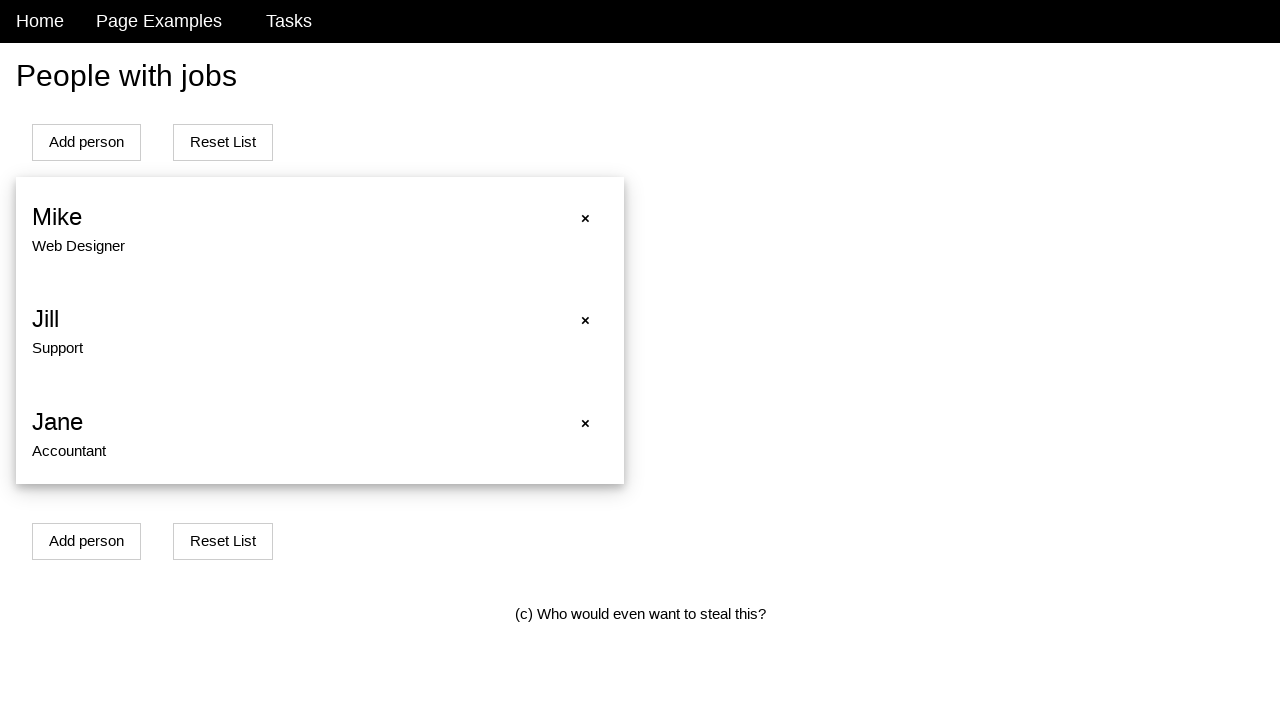

Person0 was restored after reset
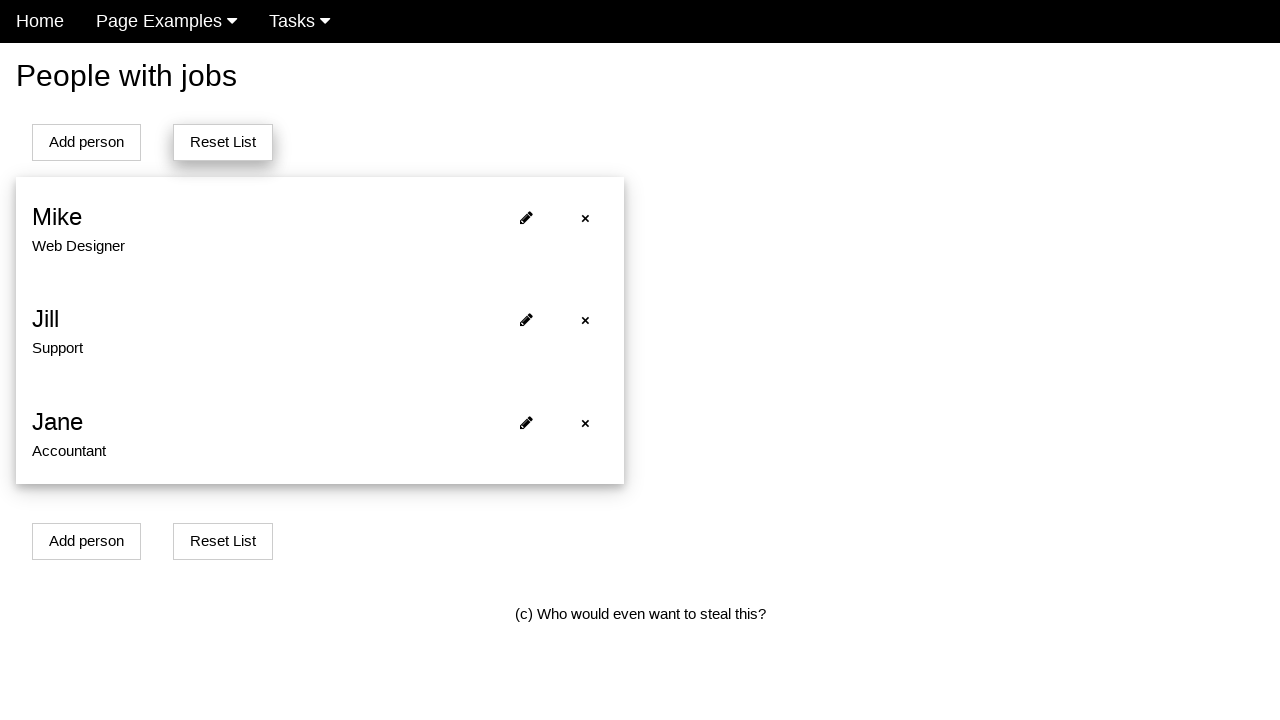

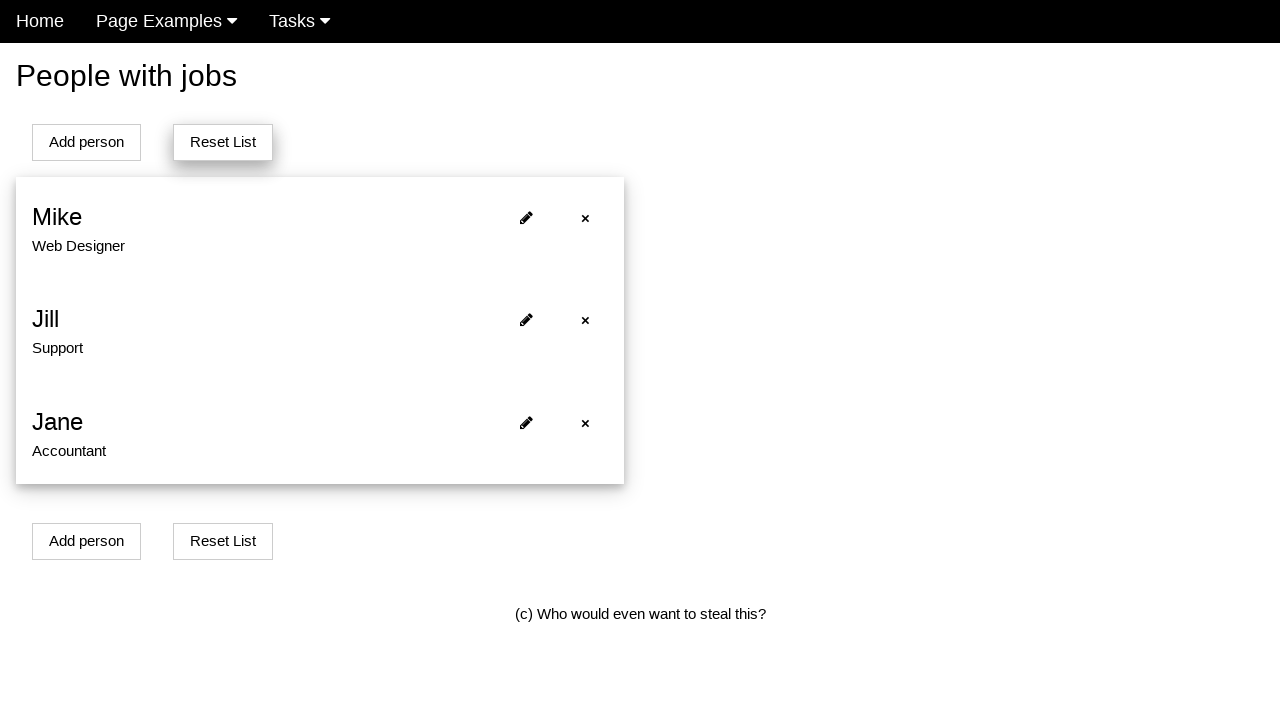